Tests locked user validation by entering credentials for a locked account and verifying the error message

Starting URL: https://www.saucedemo.com/

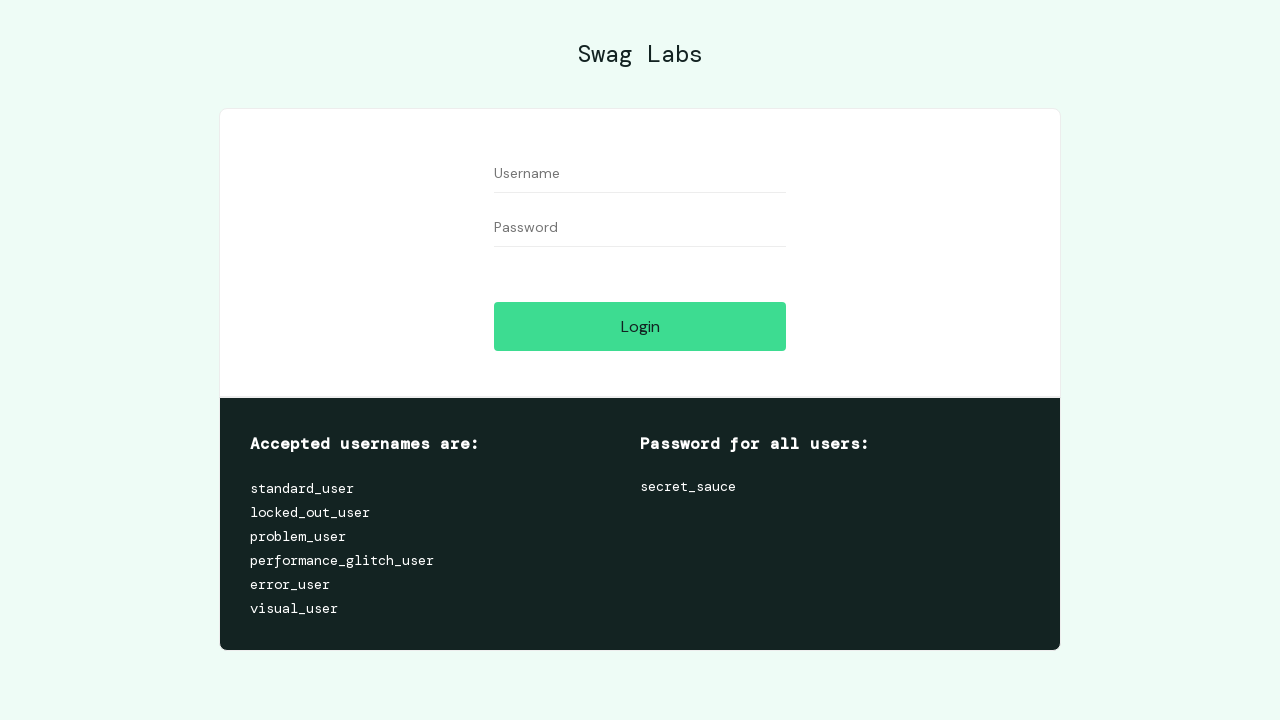

Filled username field with 'locked_out_user' on #user-name
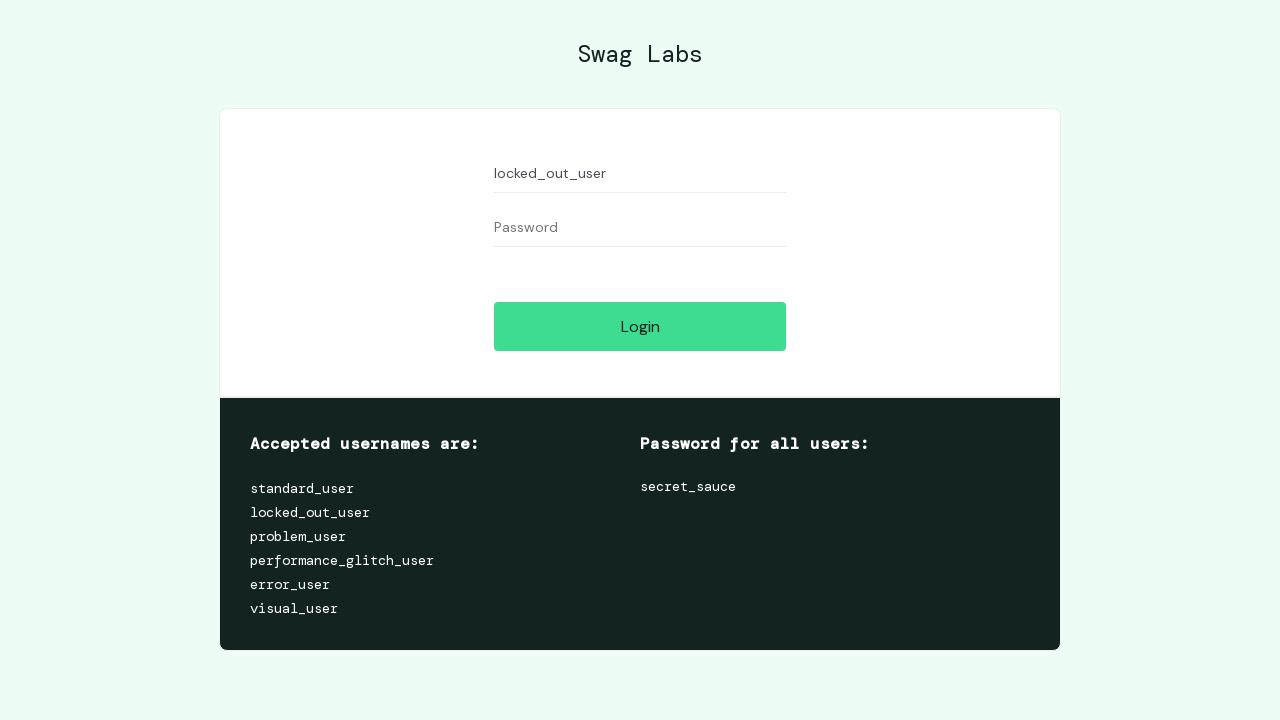

Filled password field with 'secret_sauce' on #password
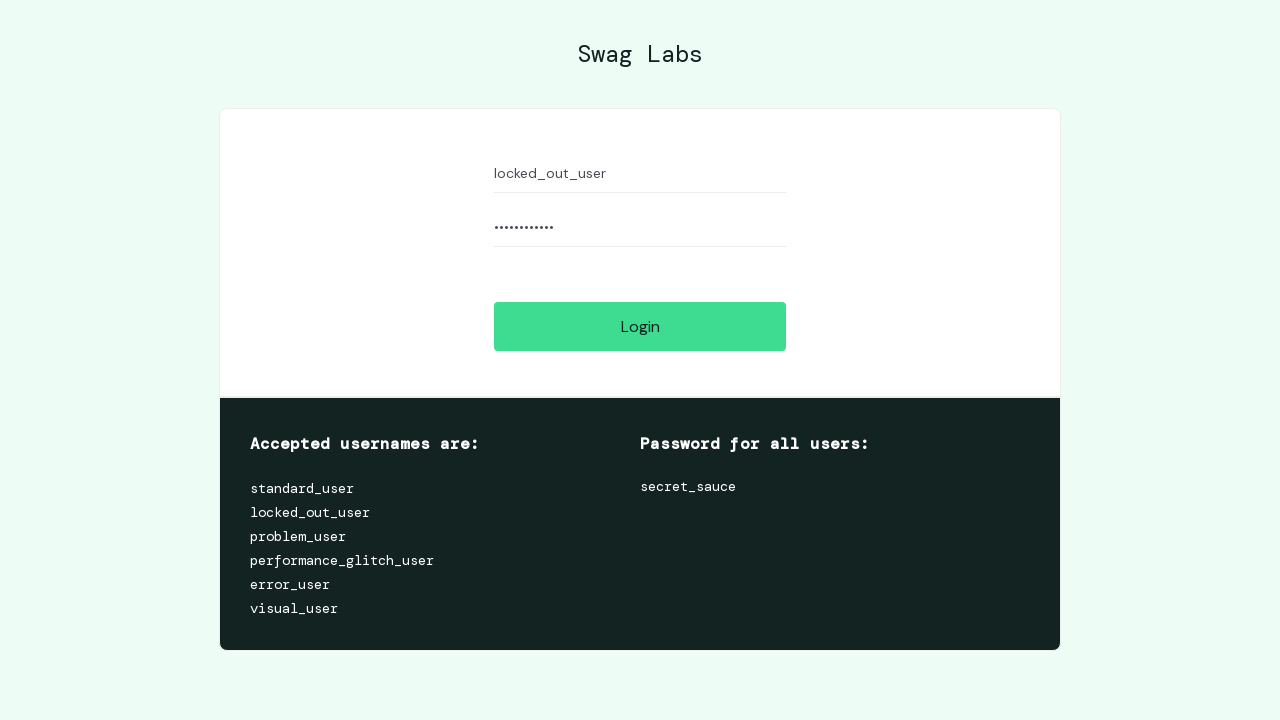

Clicked login button at (640, 326) on #login-button
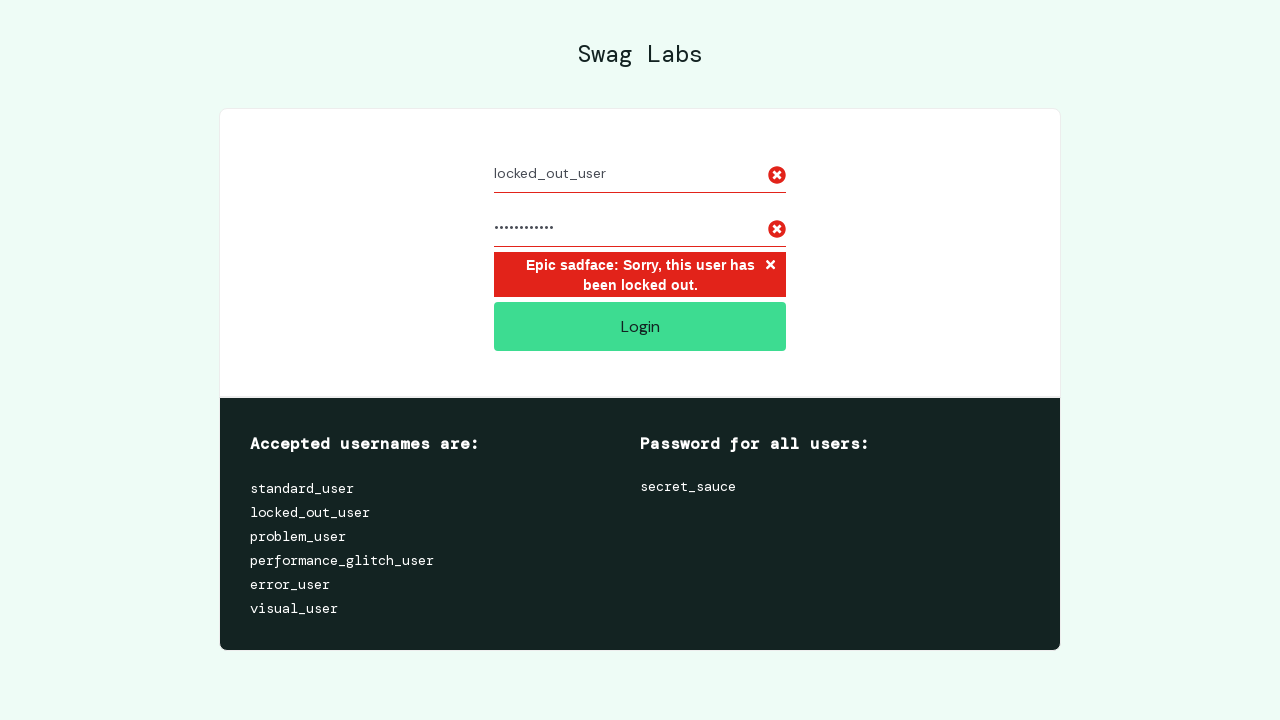

Located error message element
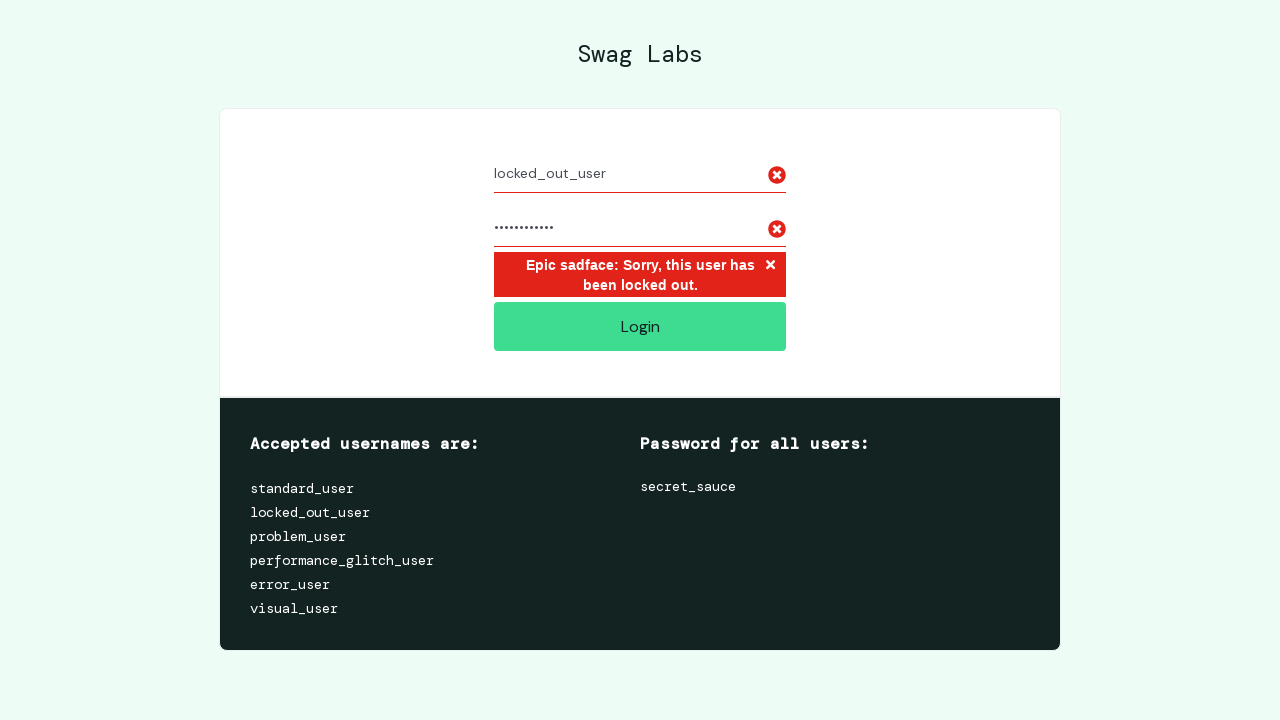

Verified error message: 'Epic sadface: Sorry, this user has been locked out.'
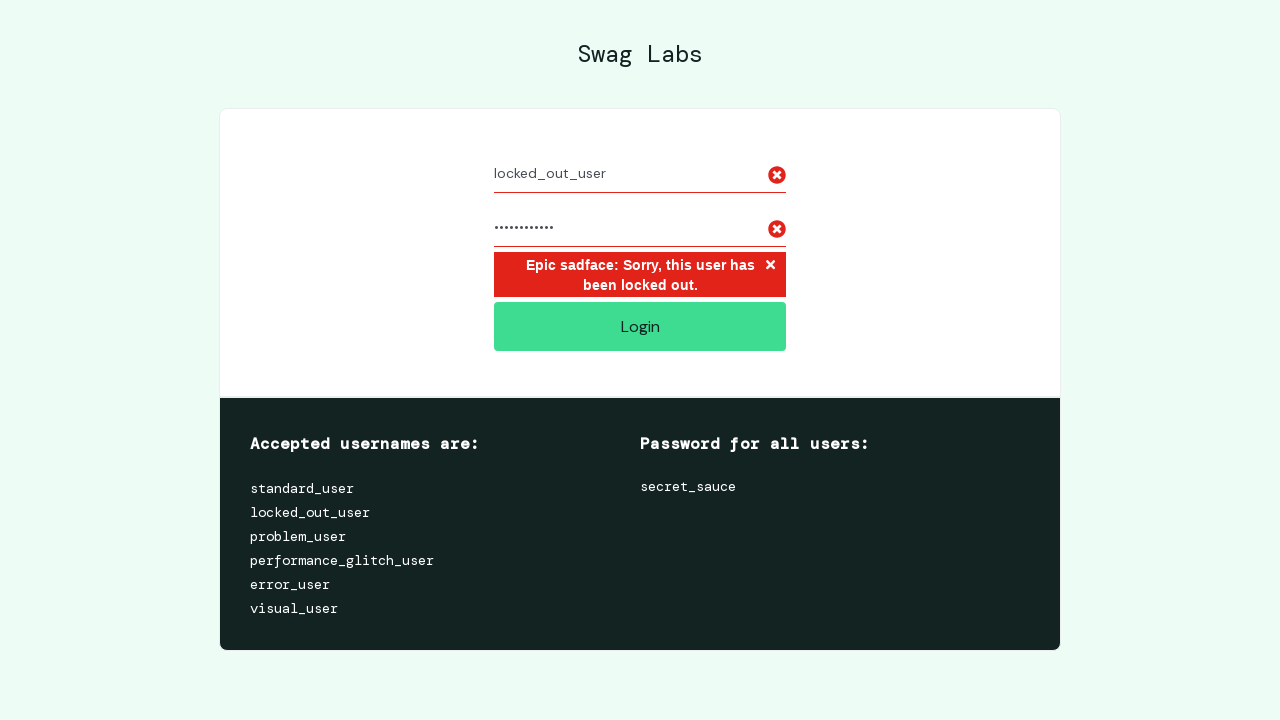

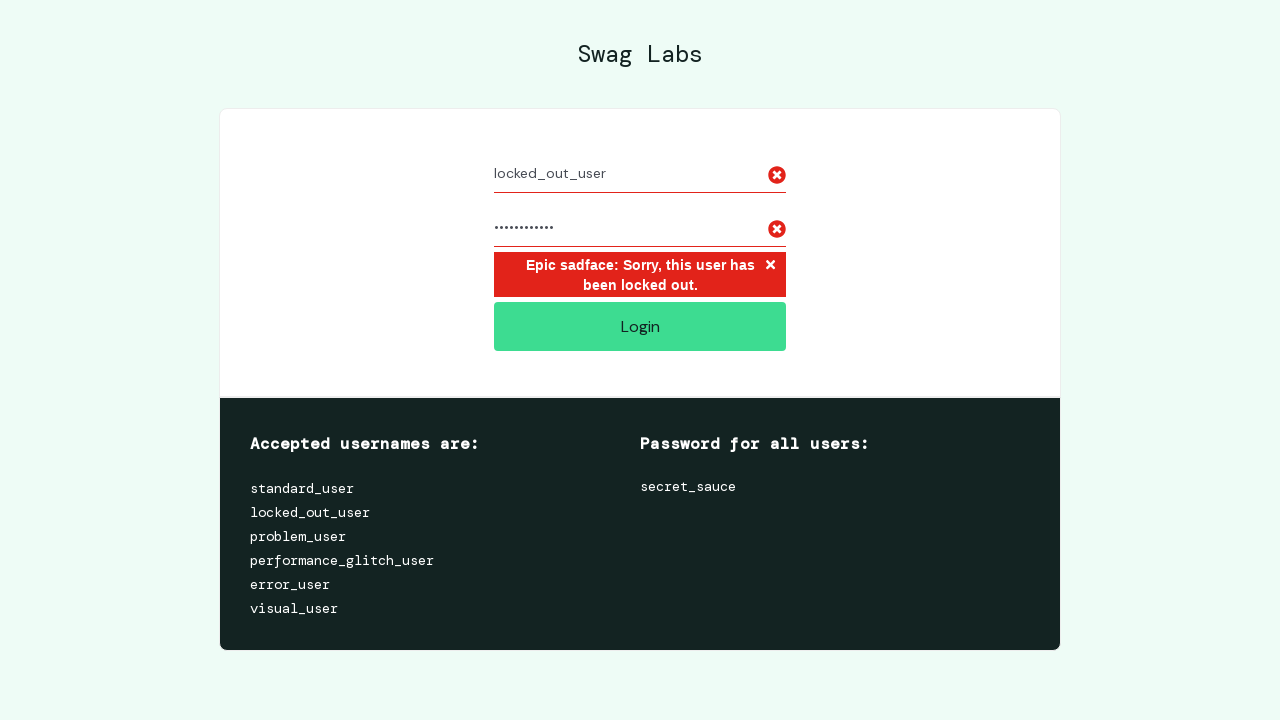